Tests a registration form by filling in first name, last name, and email fields, then submitting the form and verifying the success message

Starting URL: http://suninjuly.github.io/registration1.html

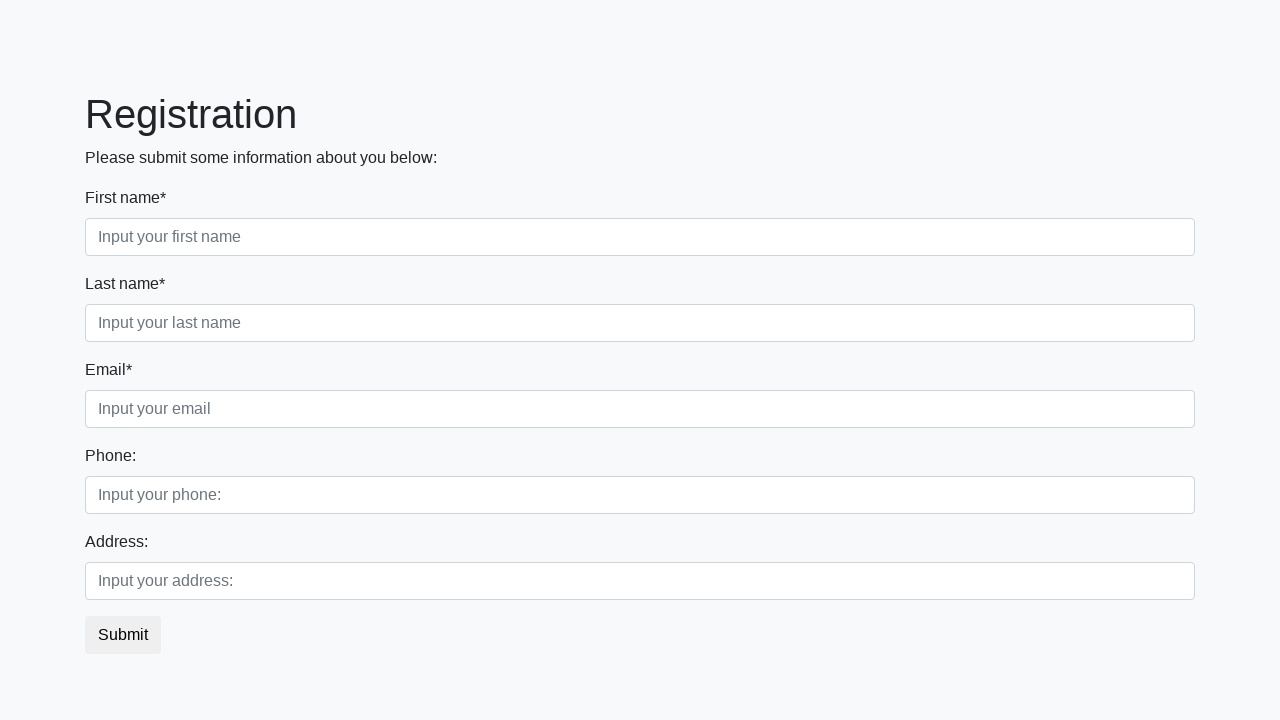

Filled first name field with 'Ivan' on input.form-control.first[placeholder="Input your first name"]
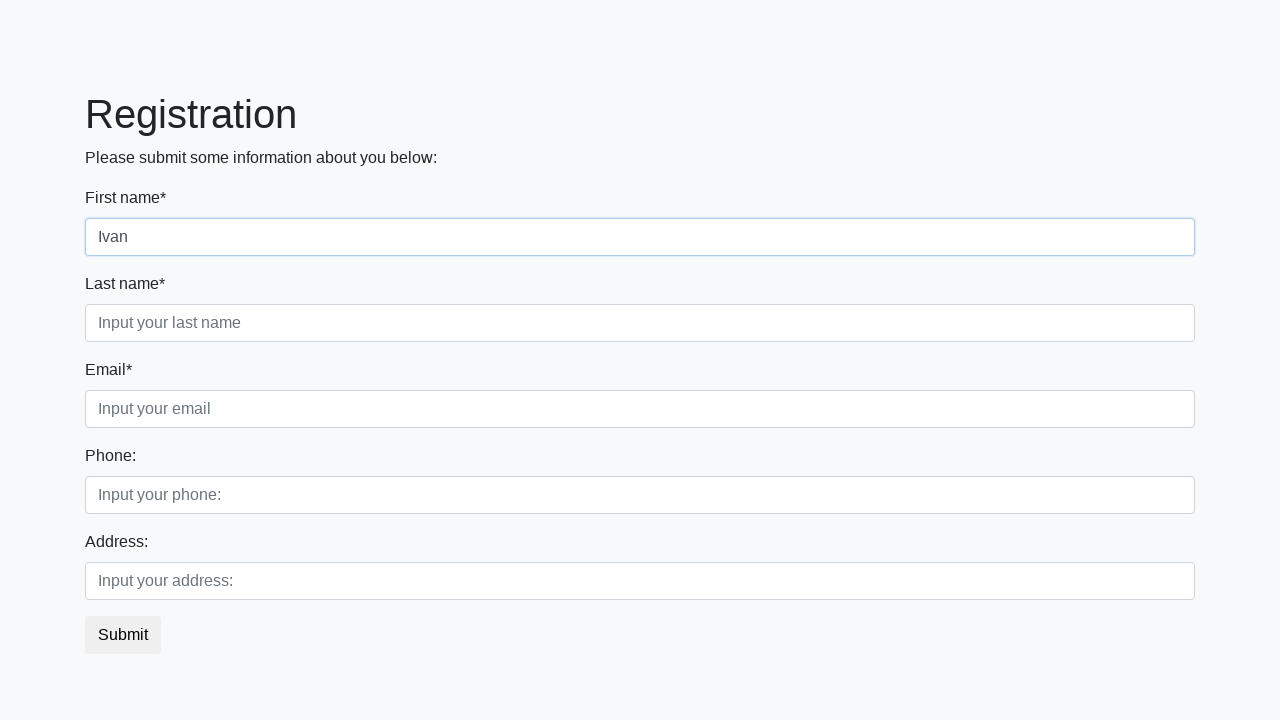

Filled last name field with 'Petrov' on input.form-control.second[placeholder="Input your last name"]
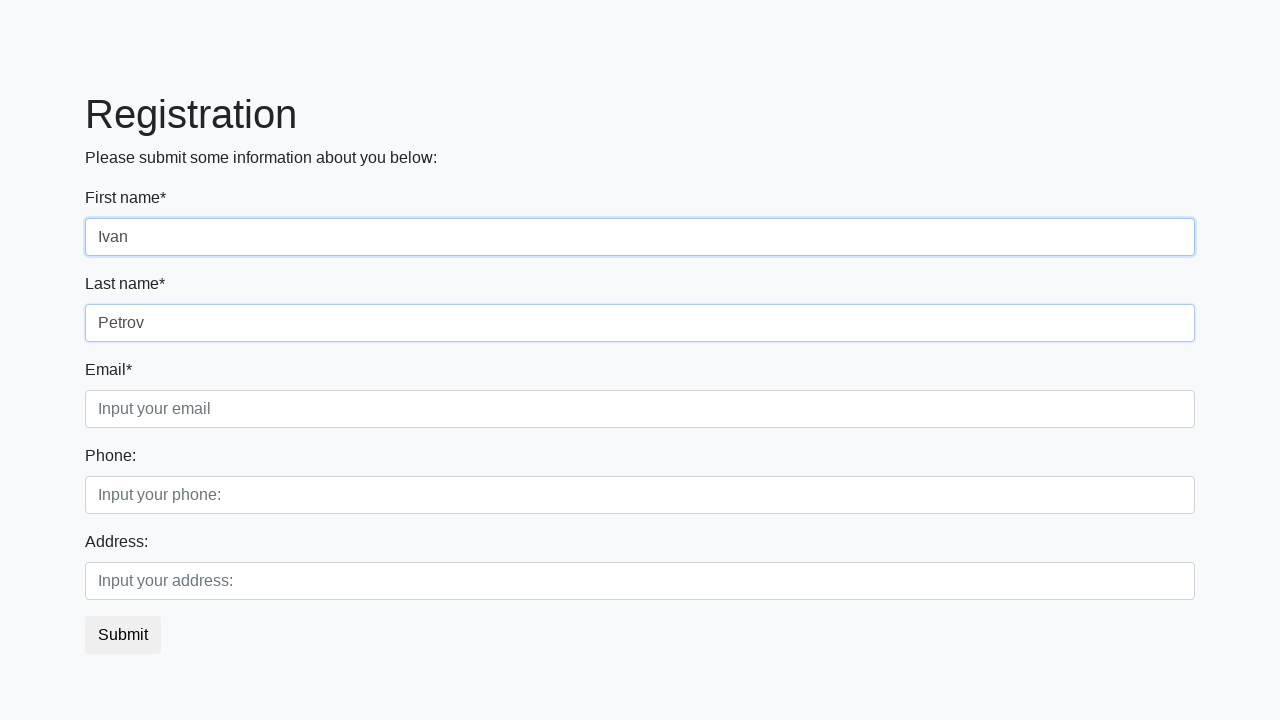

Filled email field with '123@mail.ru' on input.form-control.third[placeholder="Input your email"]
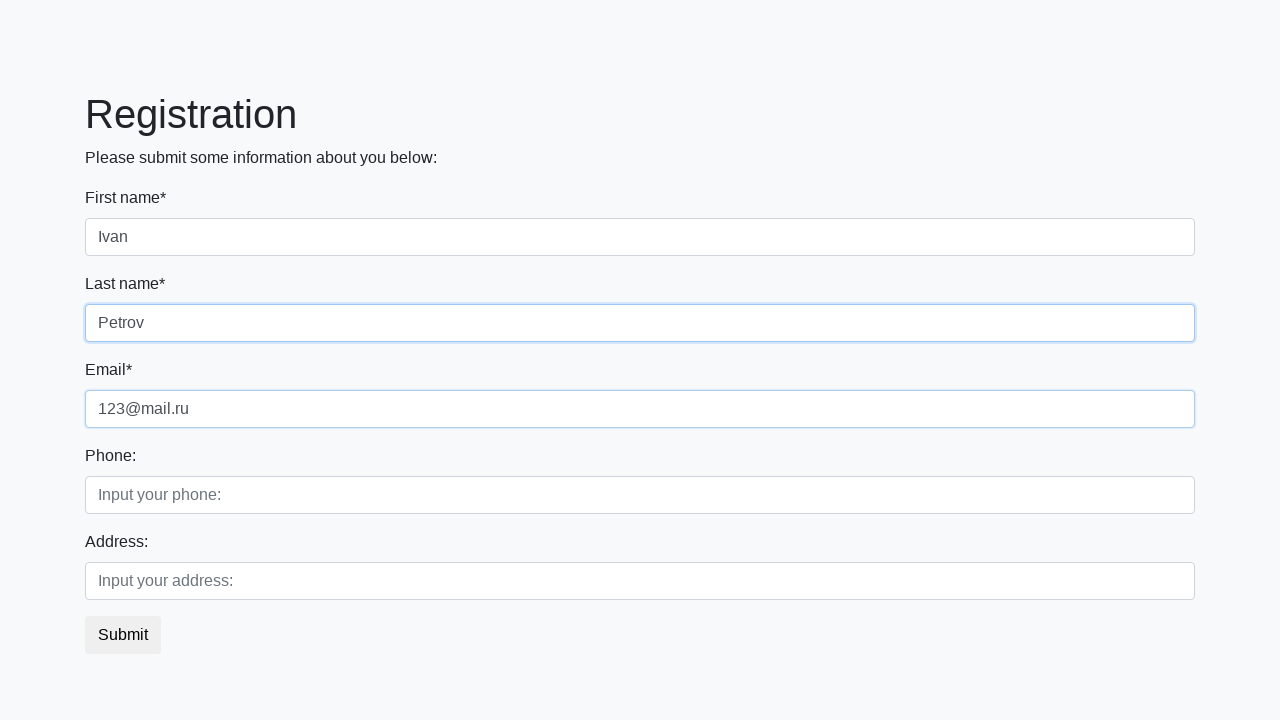

Clicked submit button to register at (123, 635) on button.btn
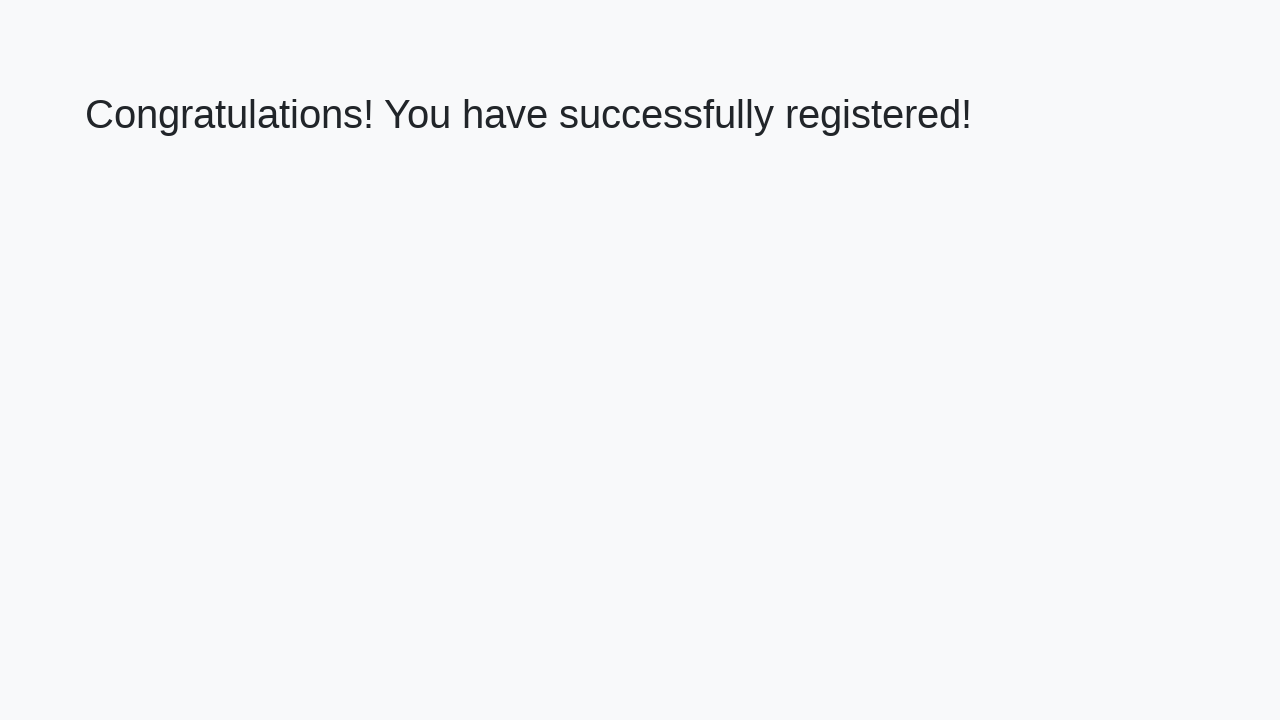

Success message heading loaded
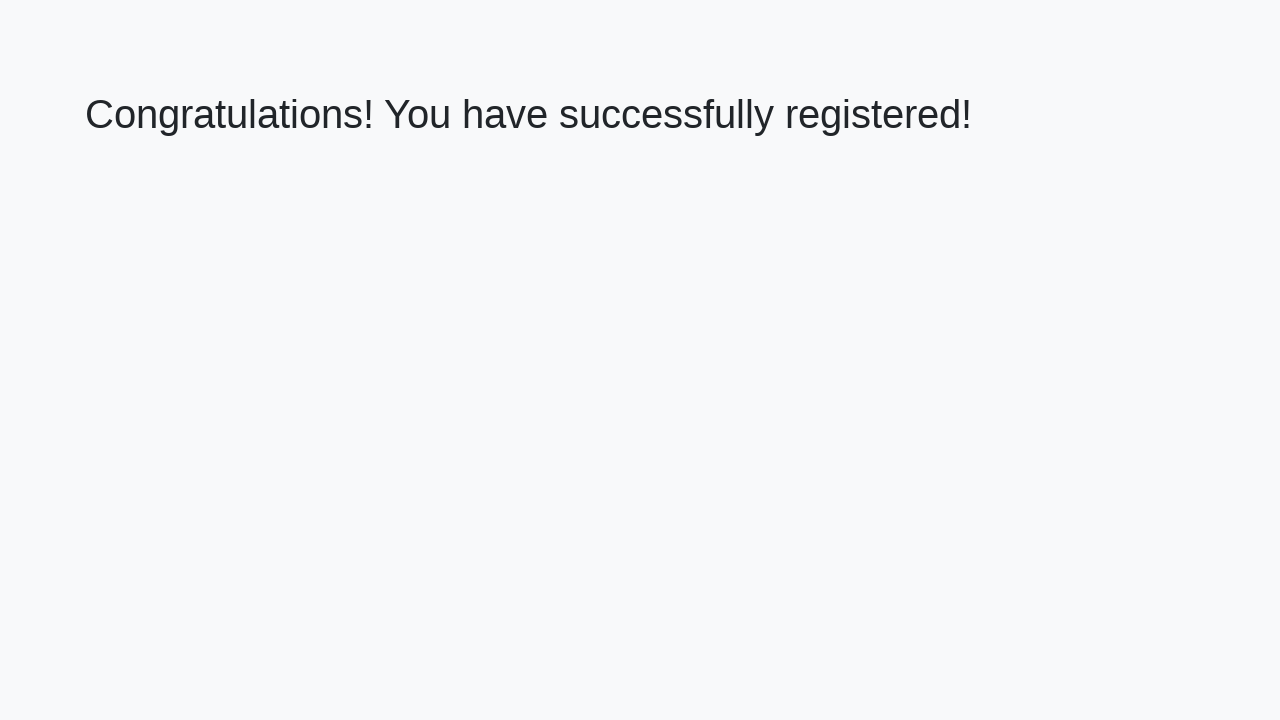

Retrieved success message text: 'Congratulations! You have successfully registered!'
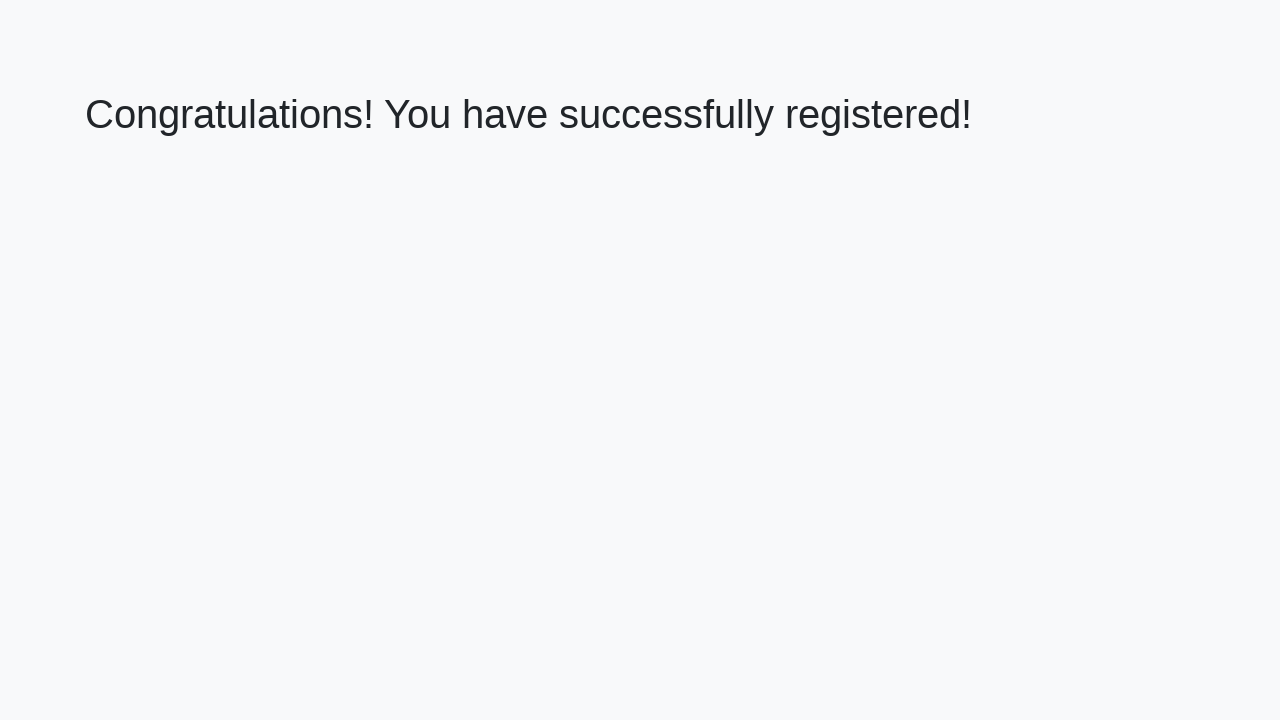

Verified success message matches expected text
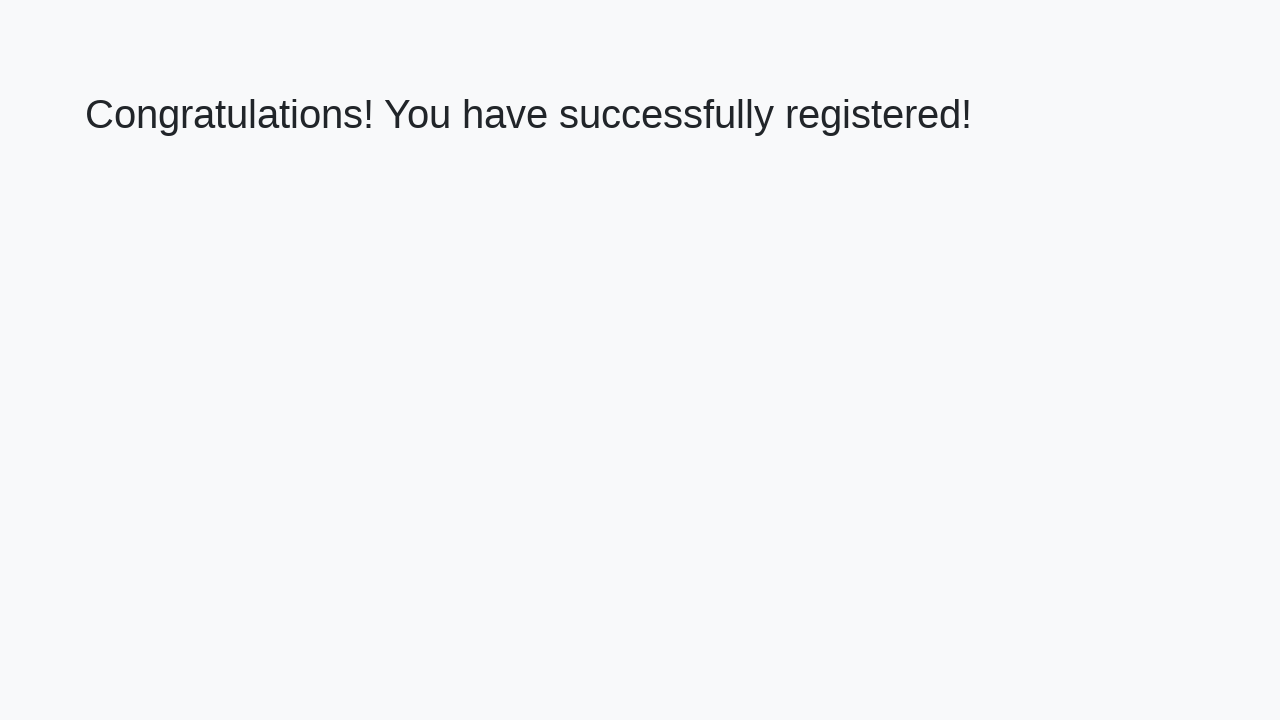

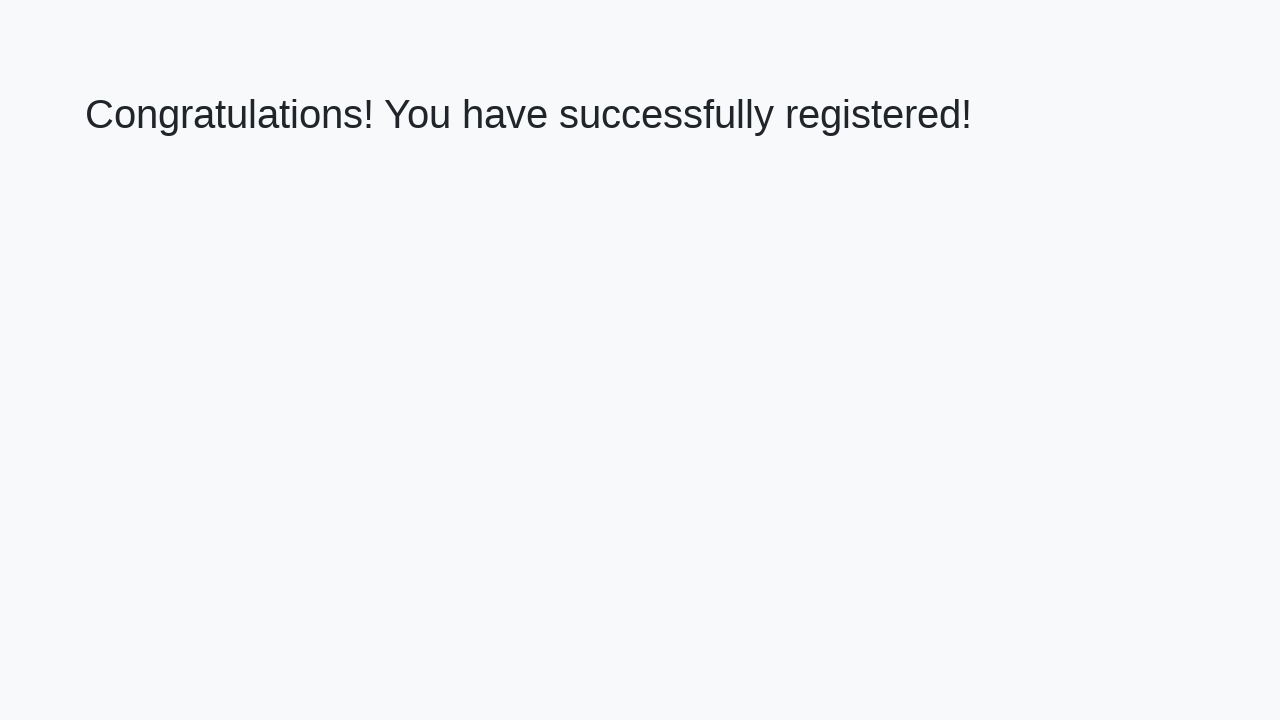